Tests window maximize functionality

Starting URL: https://javabykiran.com/selenium/admin.html

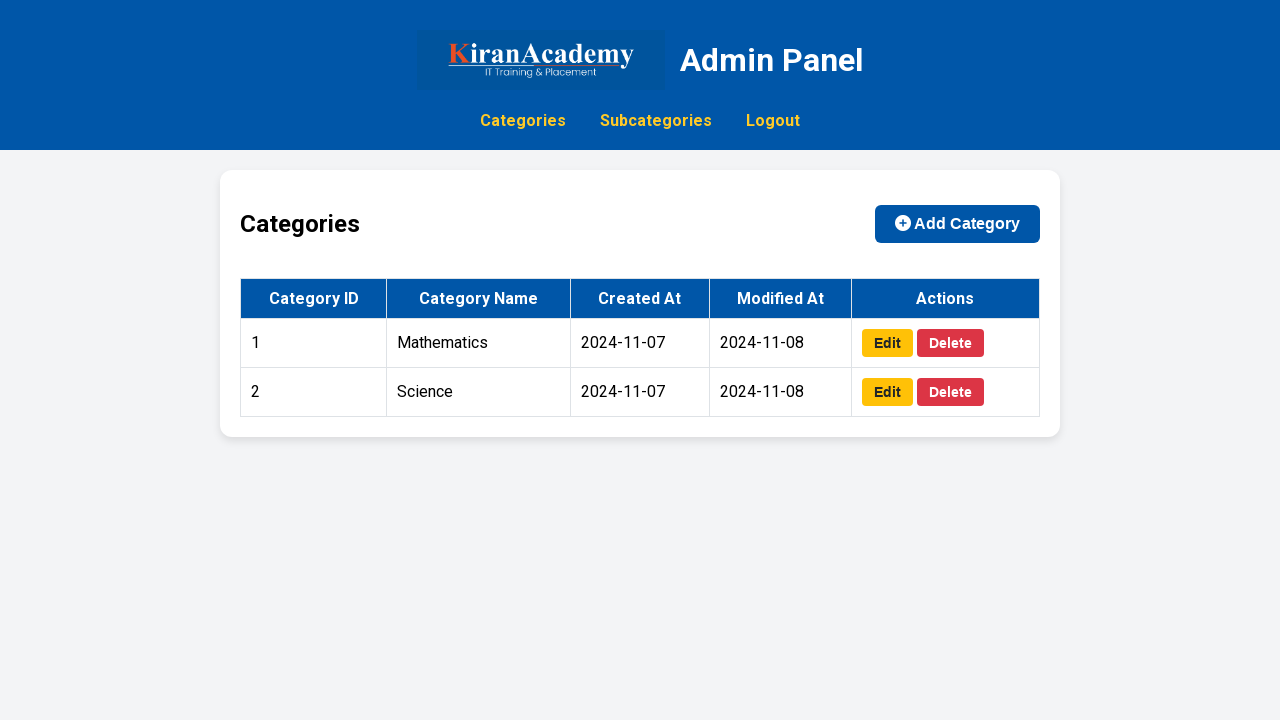

Set viewport size to 1920x1080 to maximize browser window
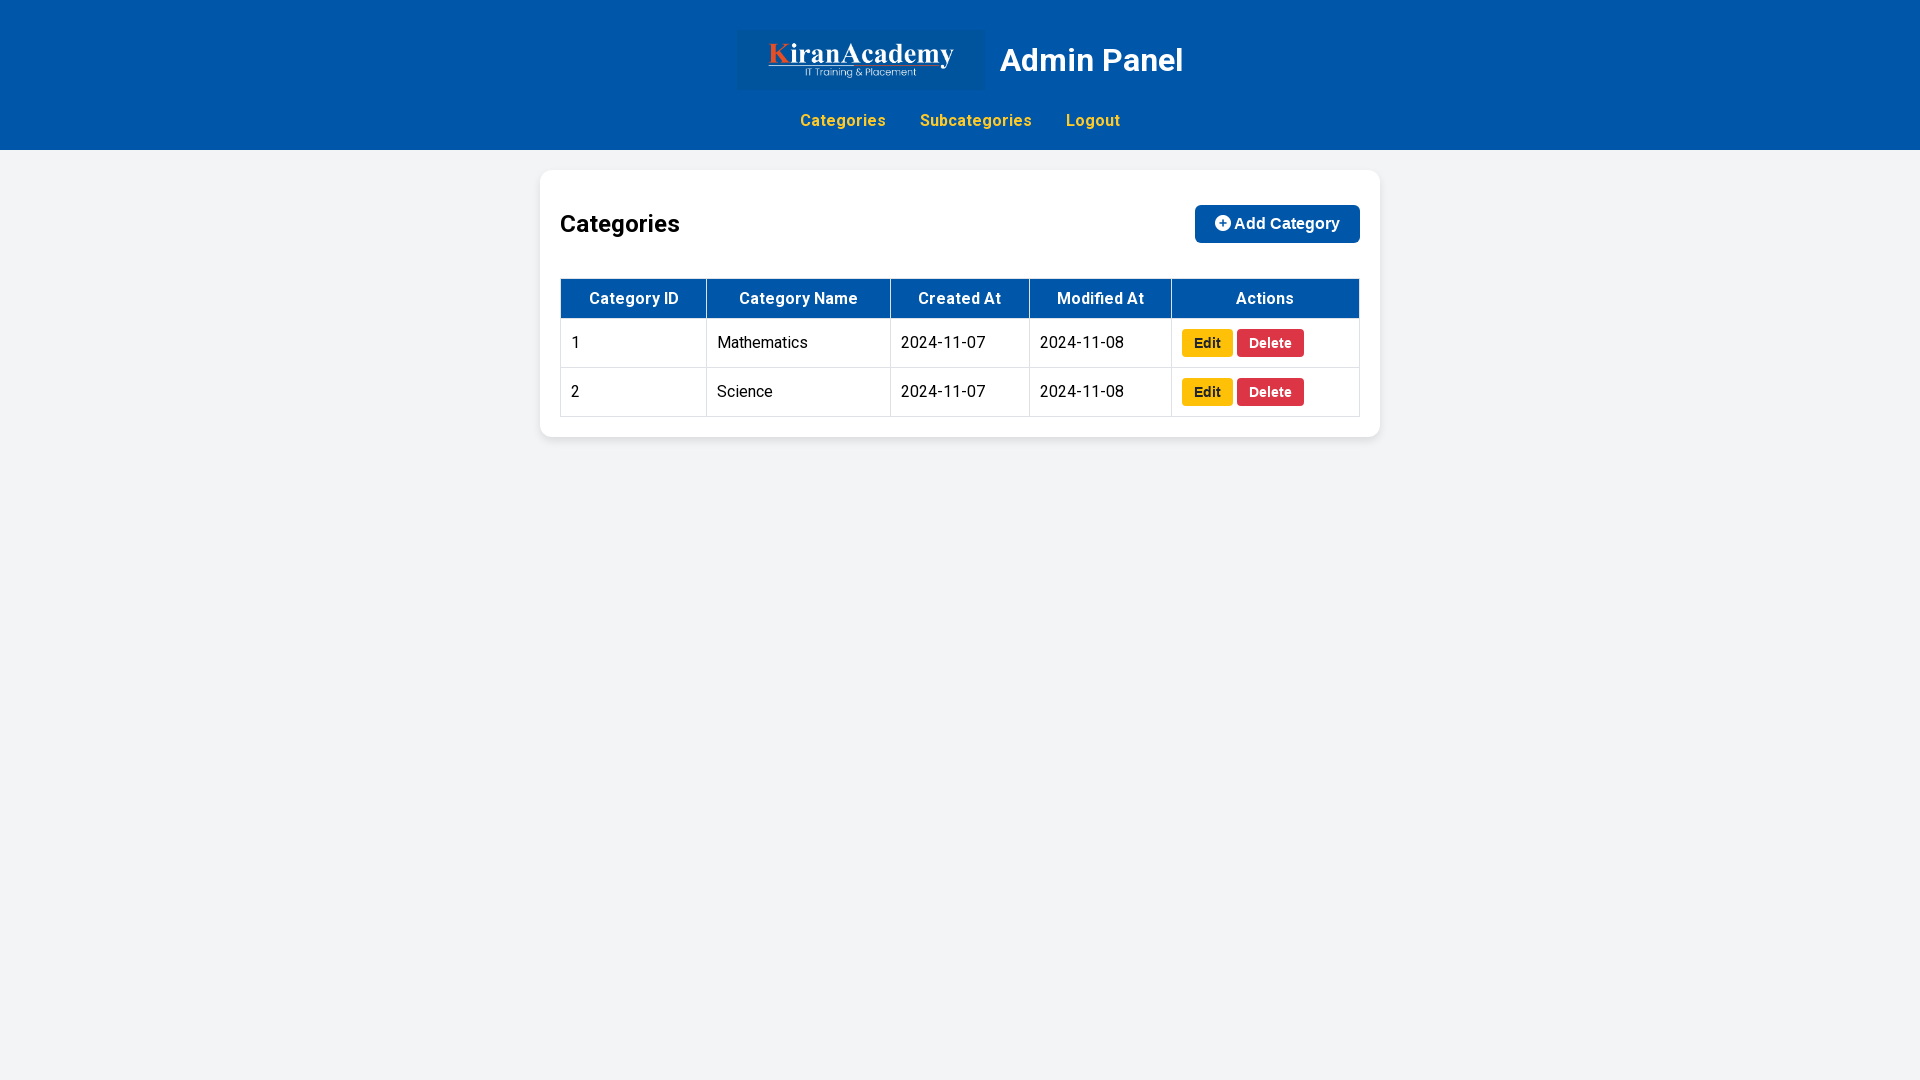

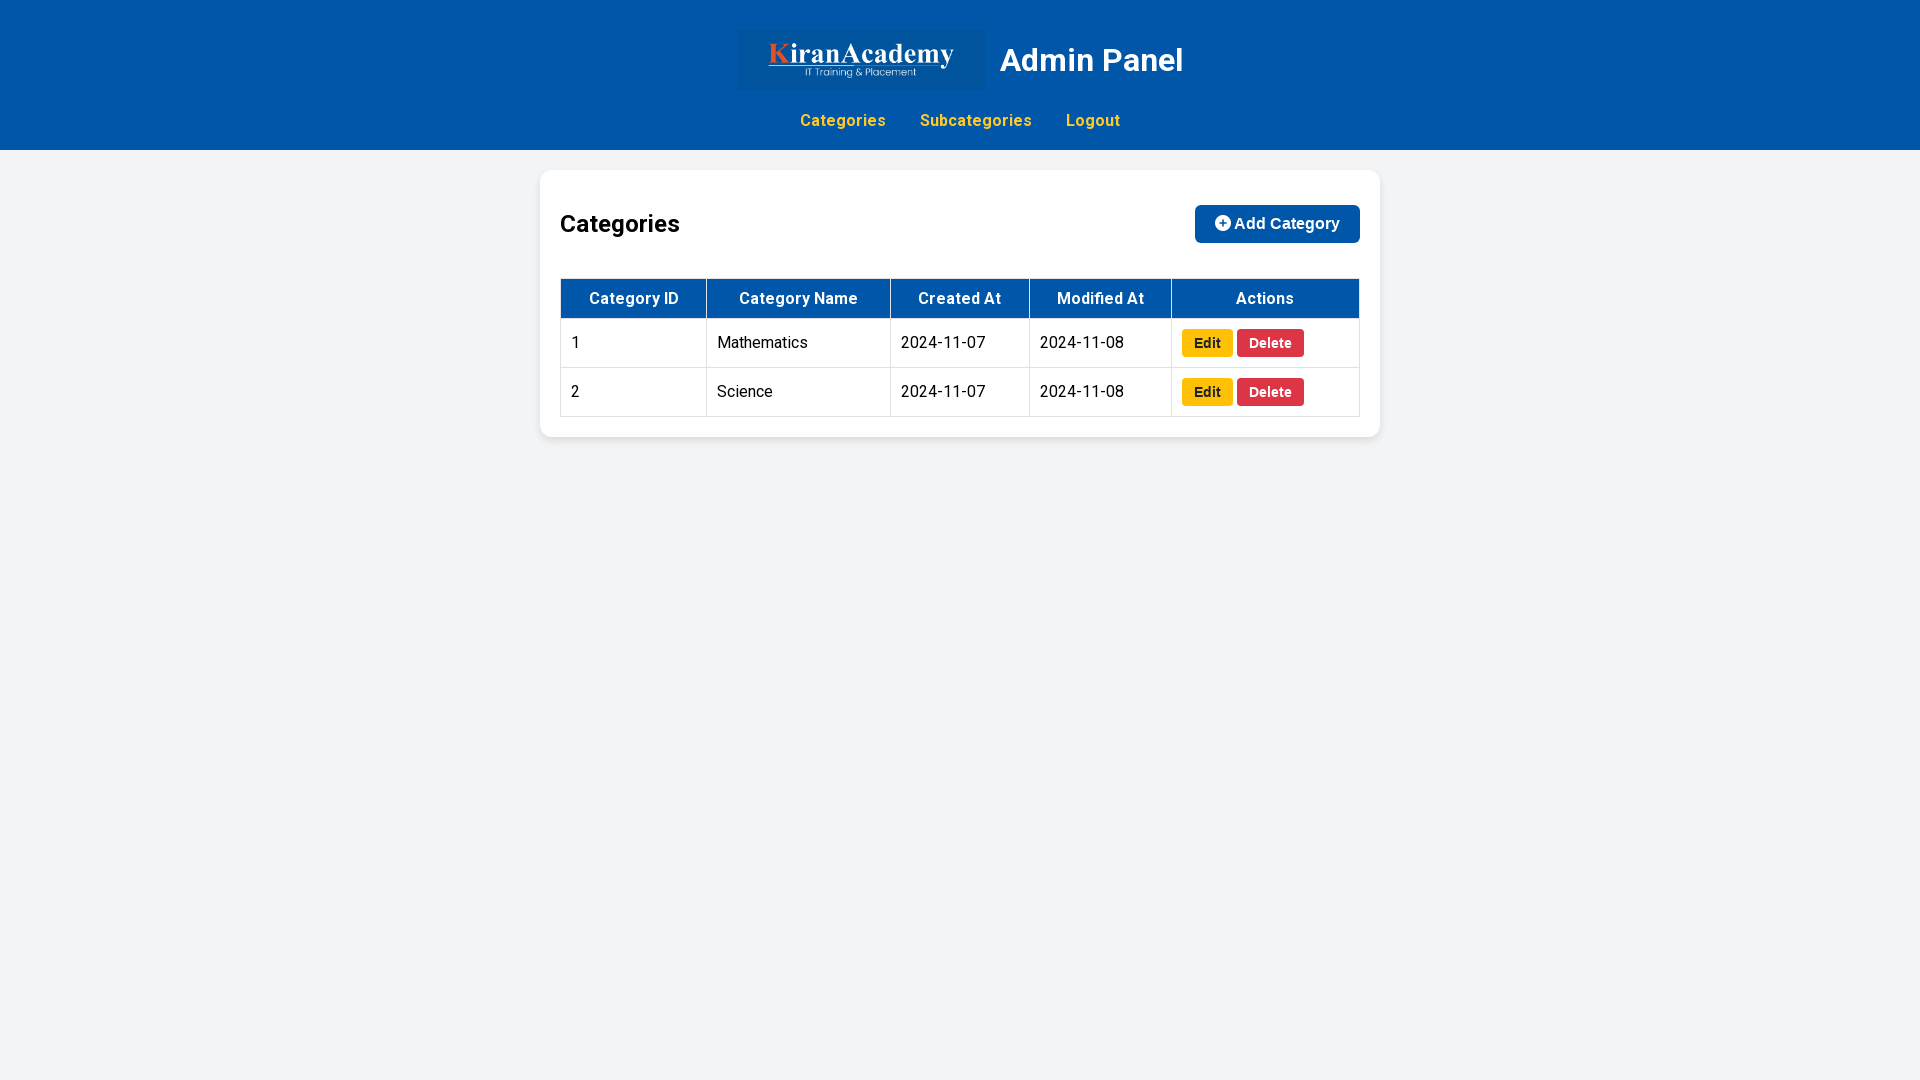